Tests dropdown selection functionality by selecting "Œil" from a dropdown menu and verifying that the correct fruit elements are displayed in the palette.

Starting URL: https://labasse.github.io/fruits/portrait.html

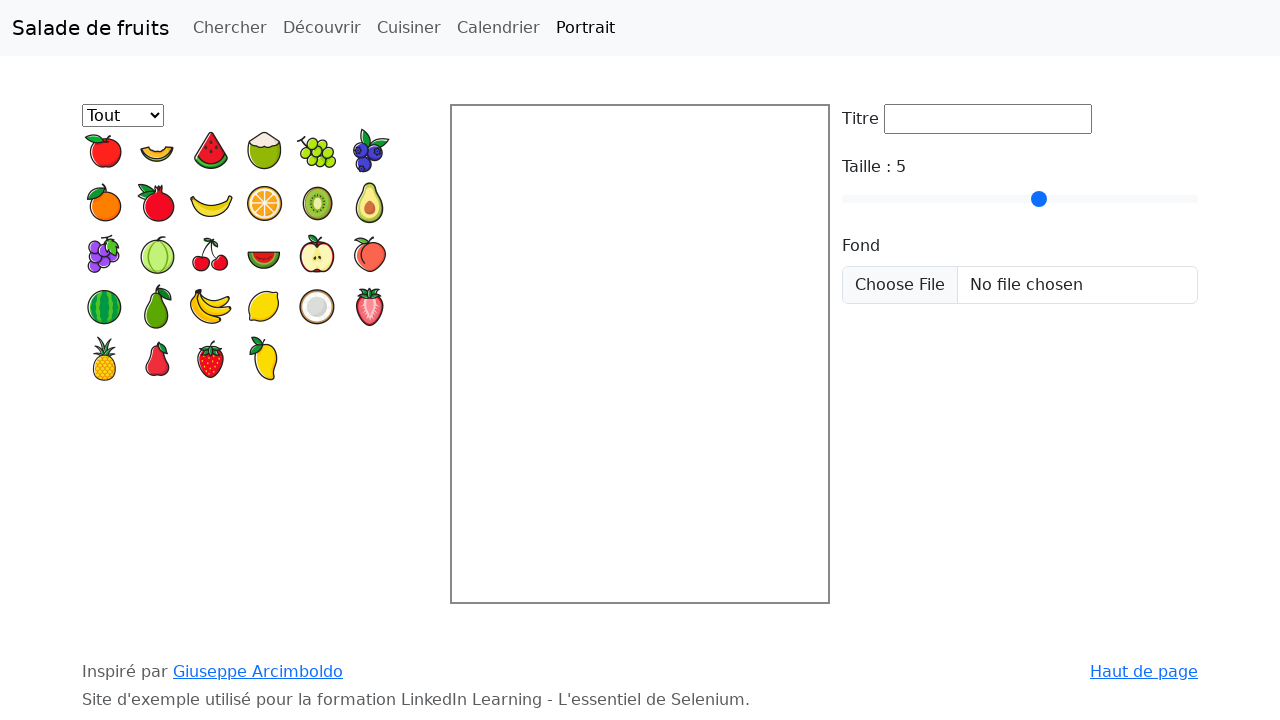

Selected 'Œil' from the partie dropdown menu on #partie
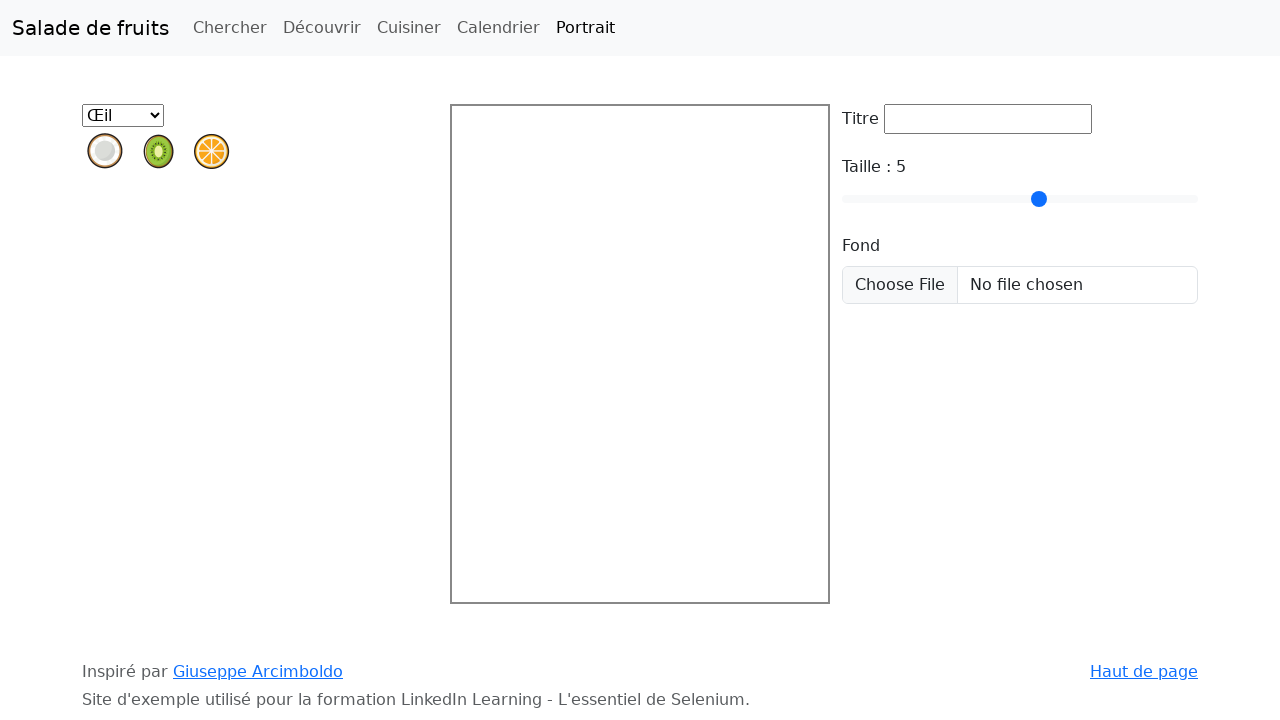

Waited for fruit elements to load in the palette
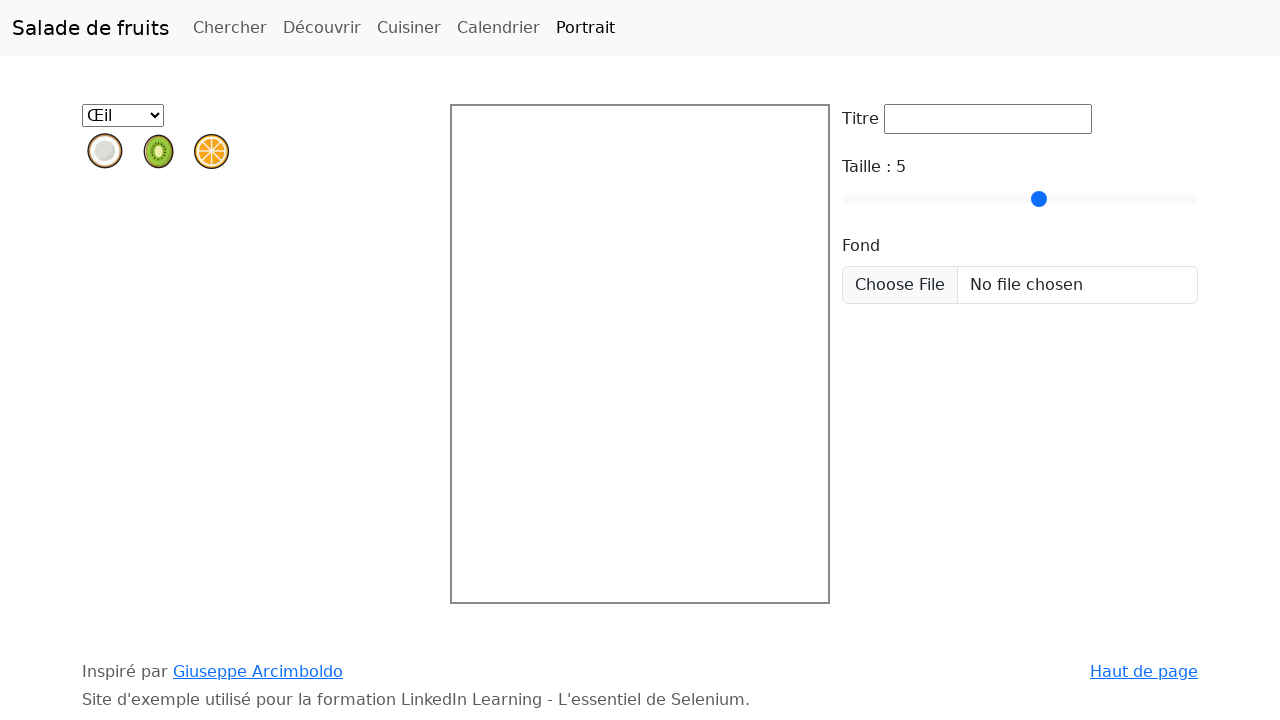

Retrieved all fruit elements from the palette
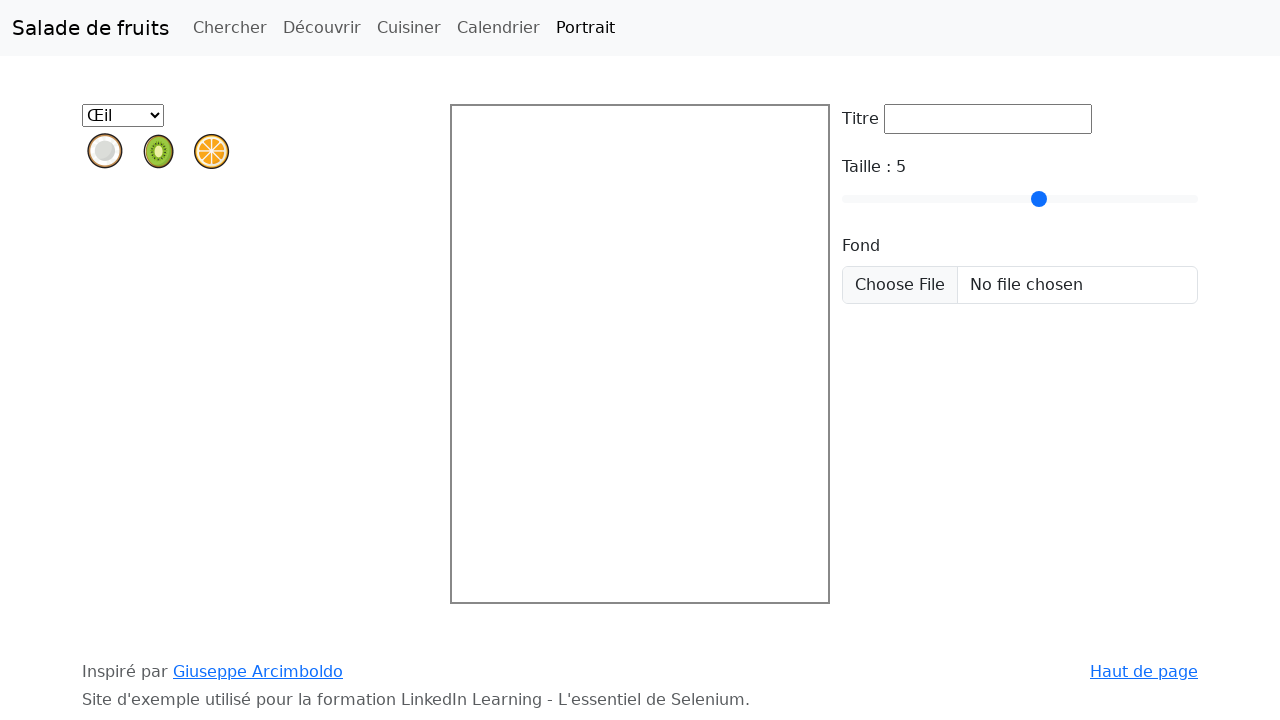

Extracted IDs from fruit elements: ['1-3', '3-1', '2-1']
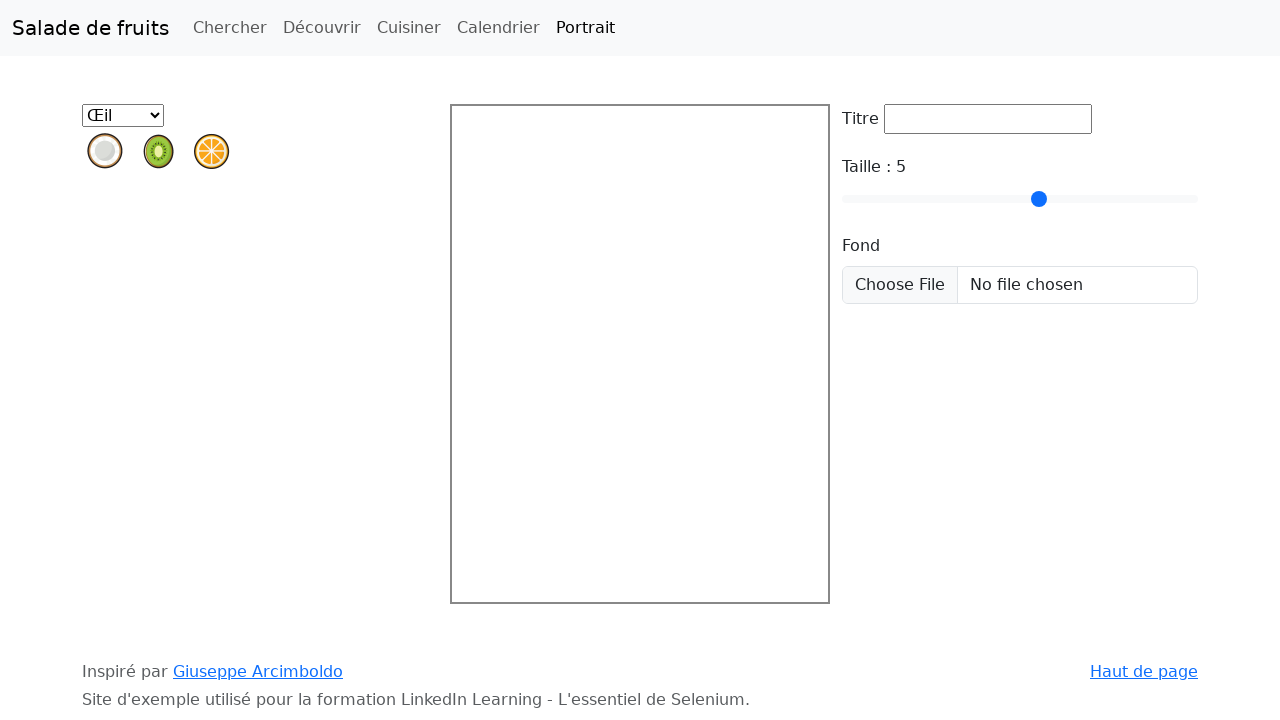

Verified that the correct fruit elements are displayed (IDs: 1-3, 3-1, 2-1)
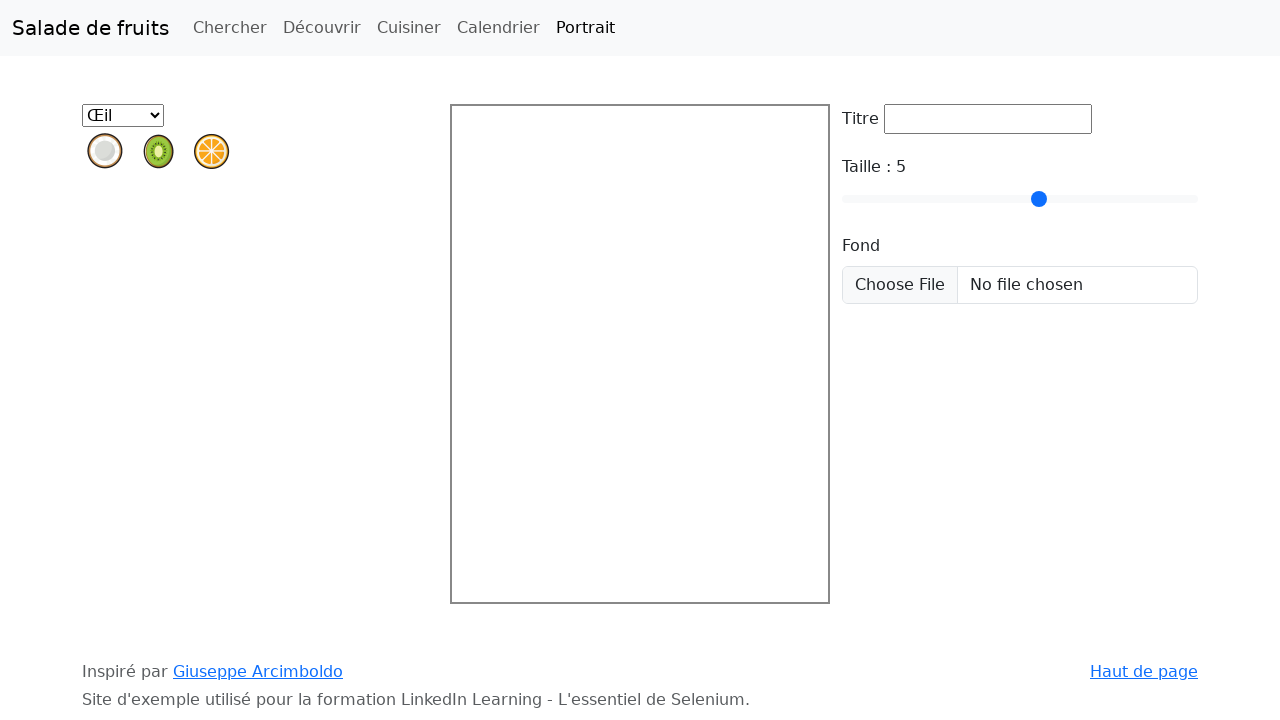

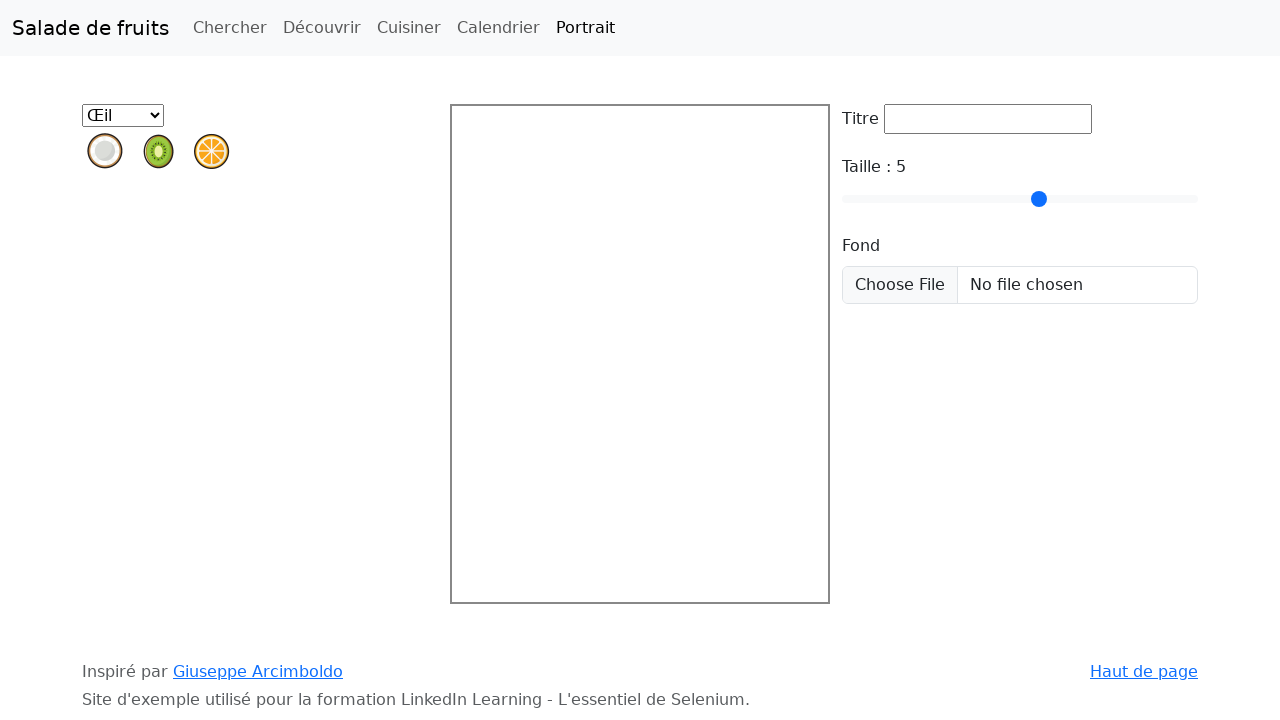